Tests dynamic loading by clicking start button and waiting for loading icon to disappear before verifying text

Starting URL: http://the-internet.herokuapp.com/dynamic_loading/2

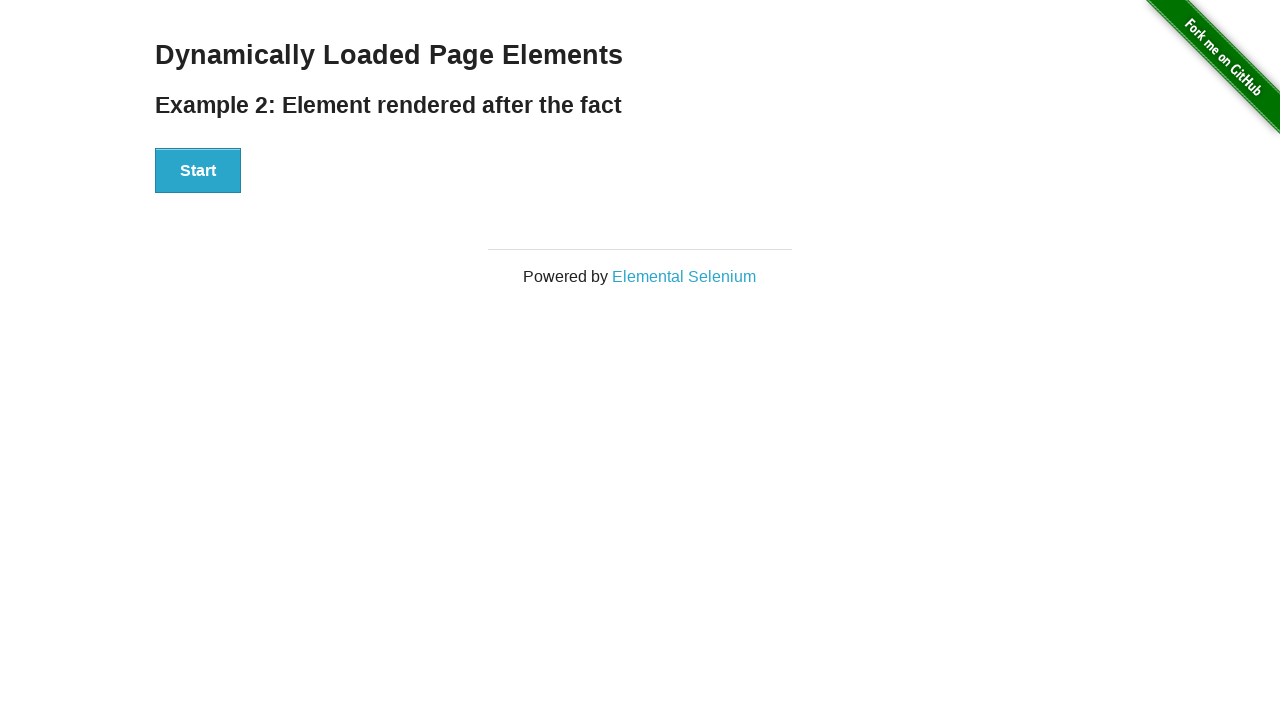

Clicked start button to trigger dynamic loading at (198, 171) on #start>button
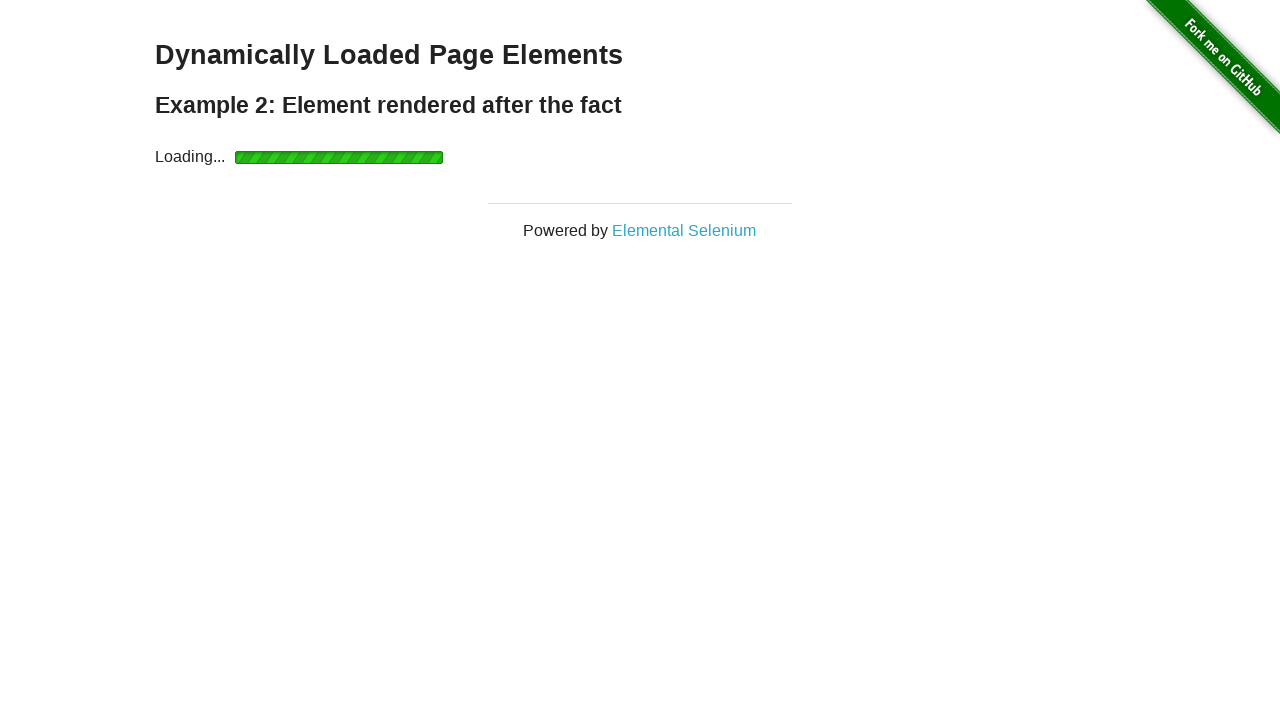

Waited for loading icon to disappear
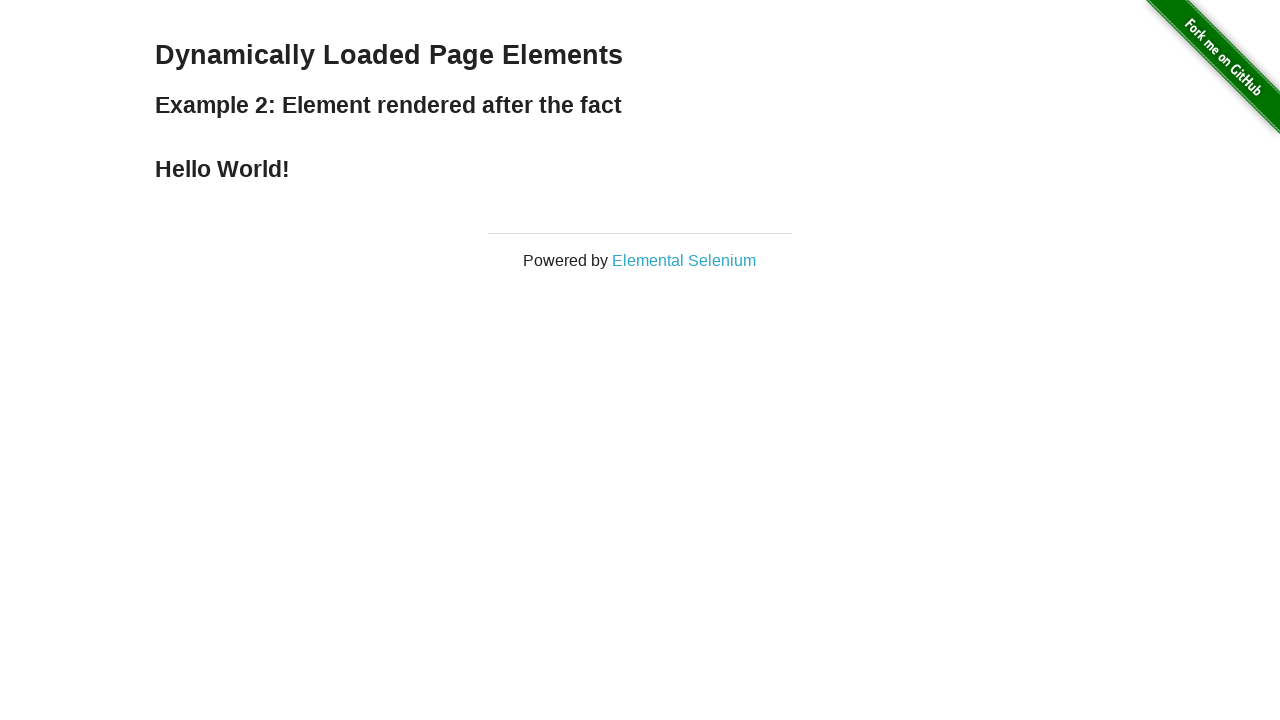

Verified 'Hello World!' text is displayed
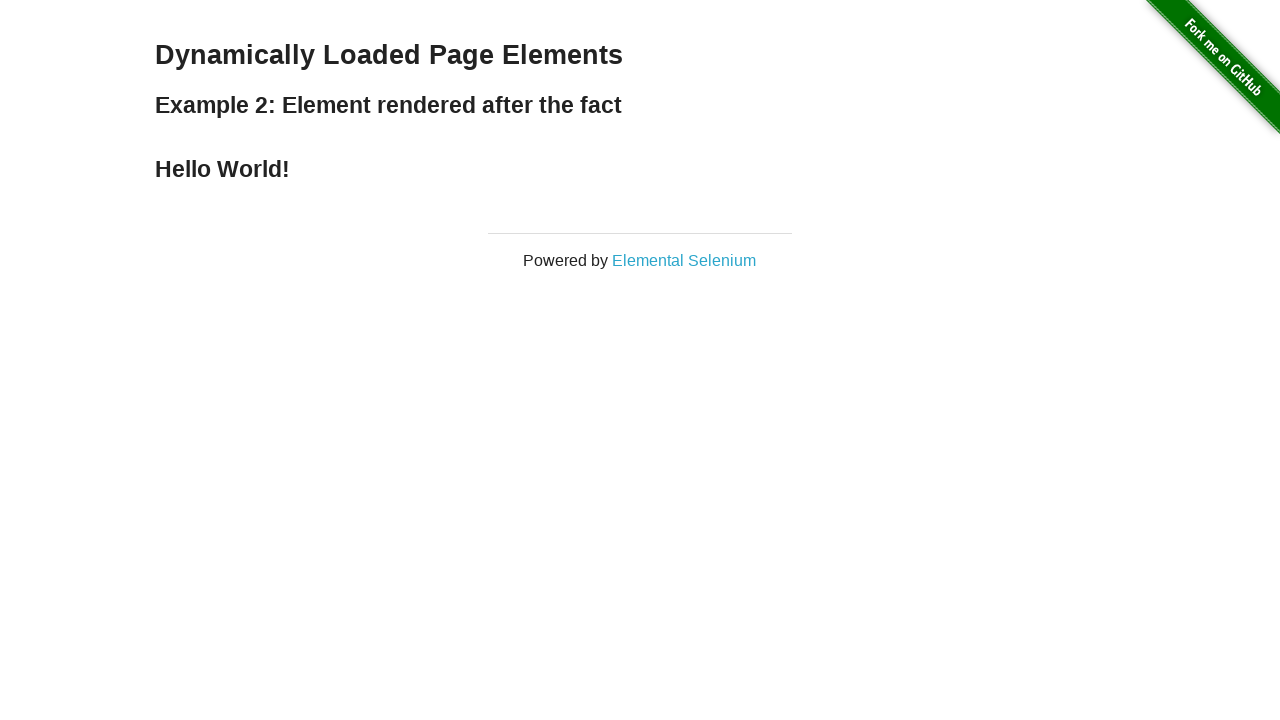

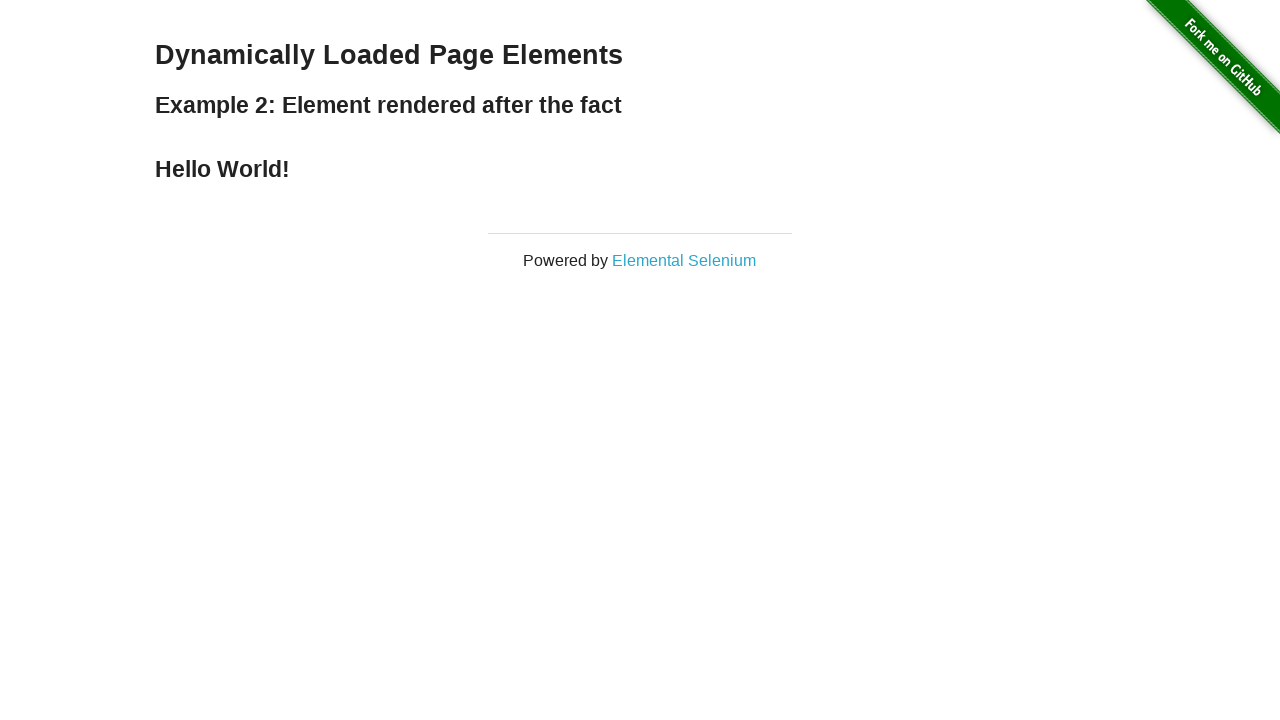